Navigates to JustDial website homepage and waits for the page to load

Starting URL: https://www.justdial.com

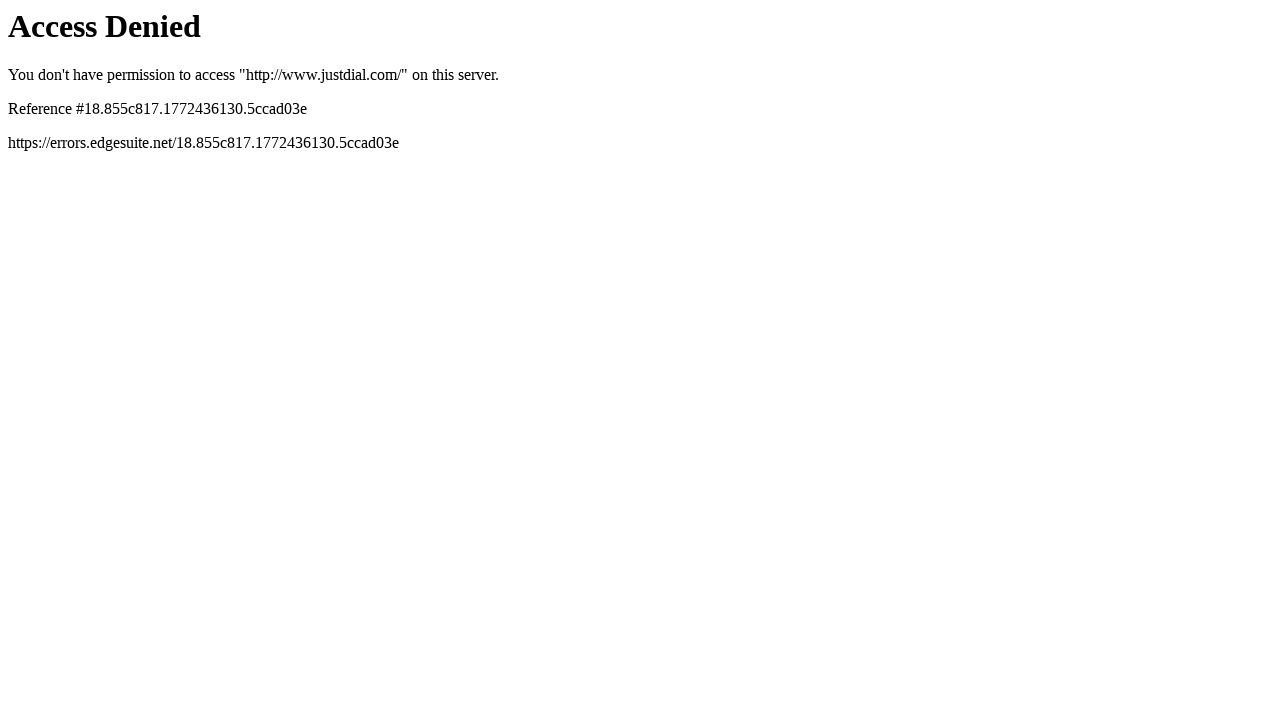

Navigated to JustDial homepage
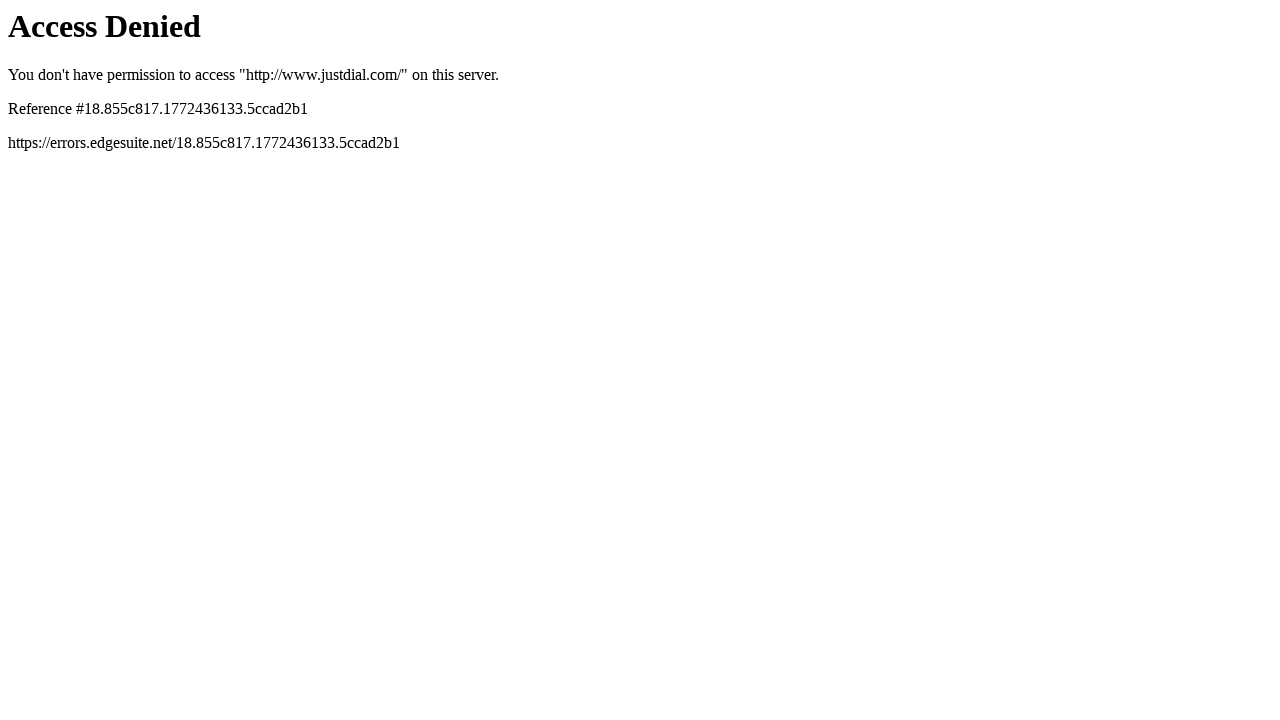

Page DOM content loaded
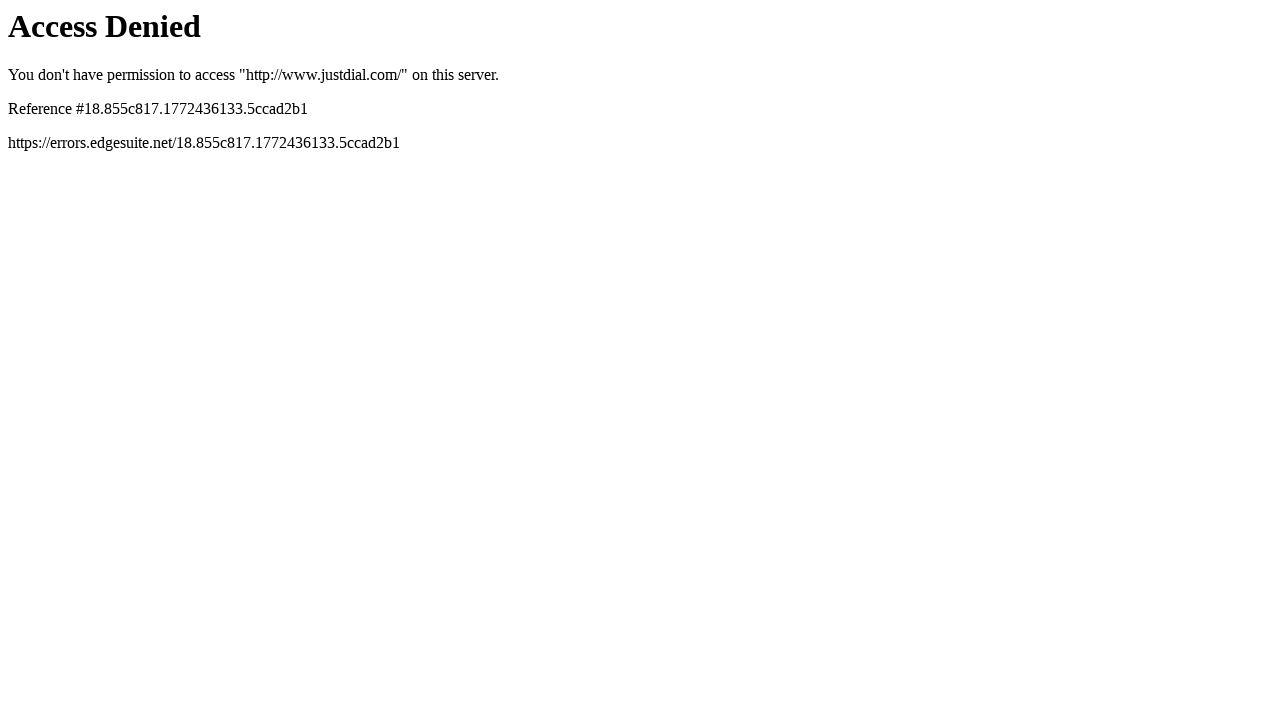

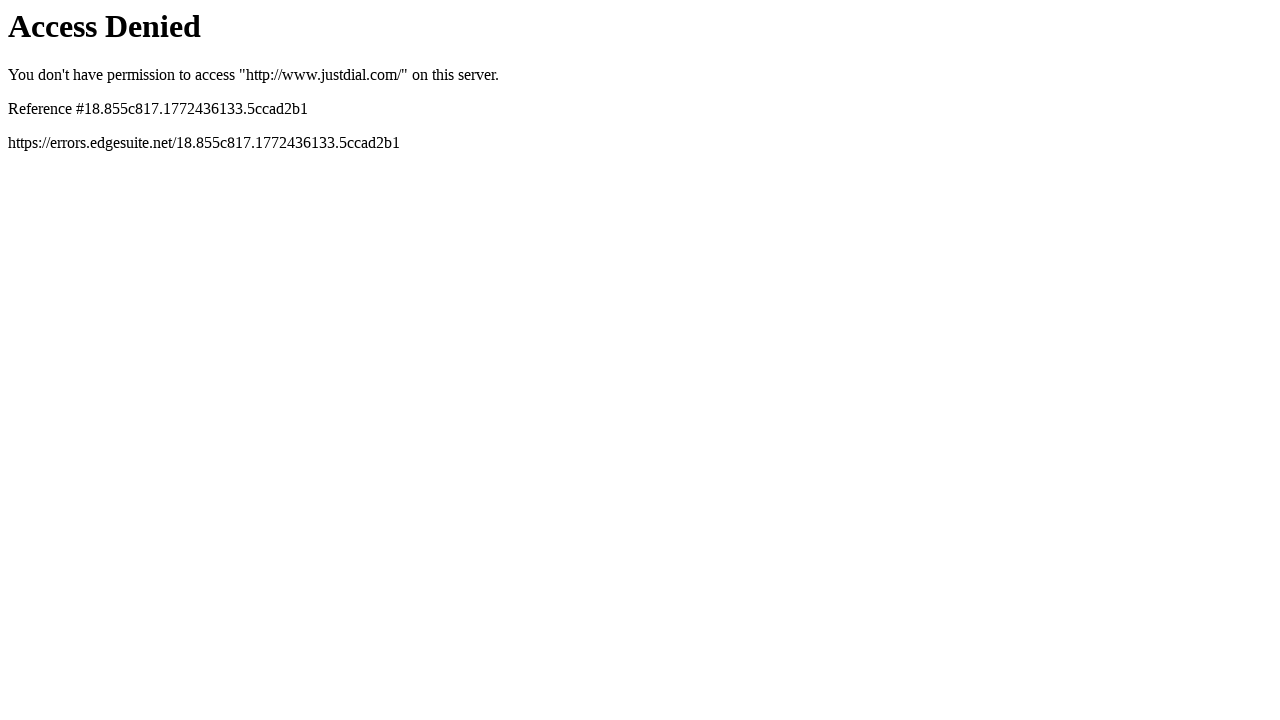